Tests checkbox functionality by clicking three checkboxes using XPath selectors

Starting URL: https://formy-project.herokuapp.com/checkbox

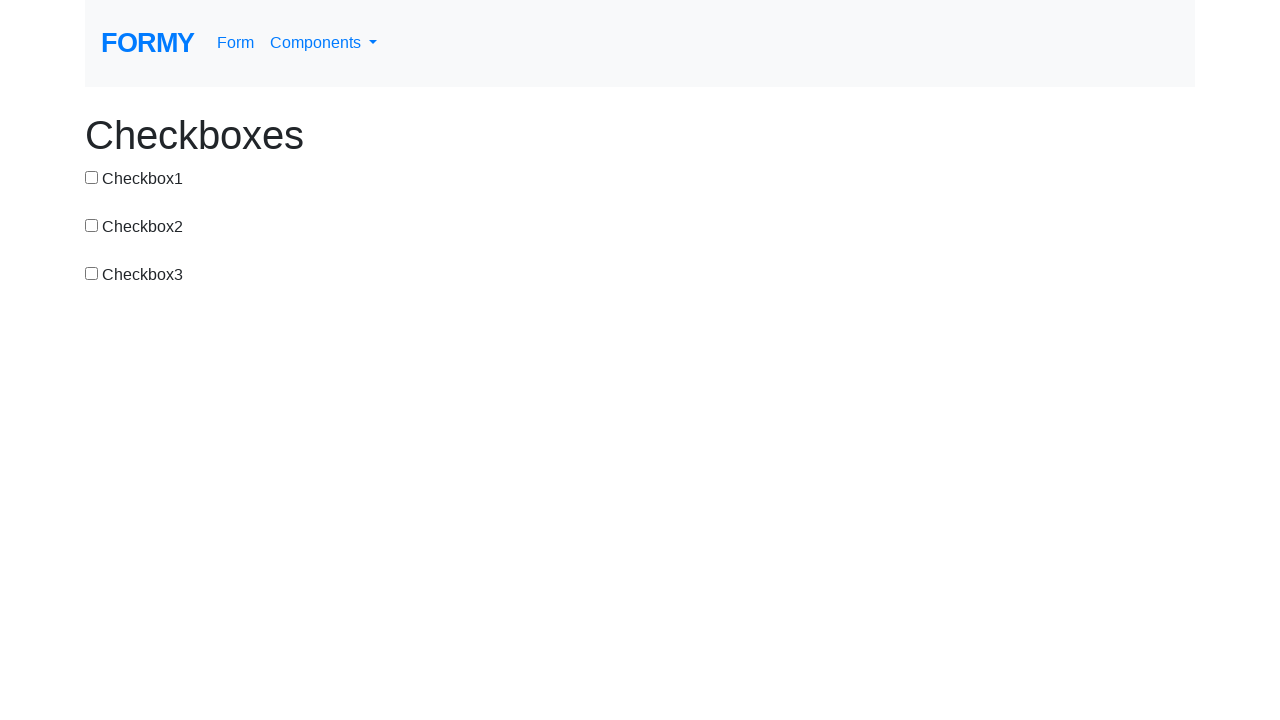

Clicked checkbox 1 using XPath selector at (92, 177) on xpath=//input[@id='checkbox-1']
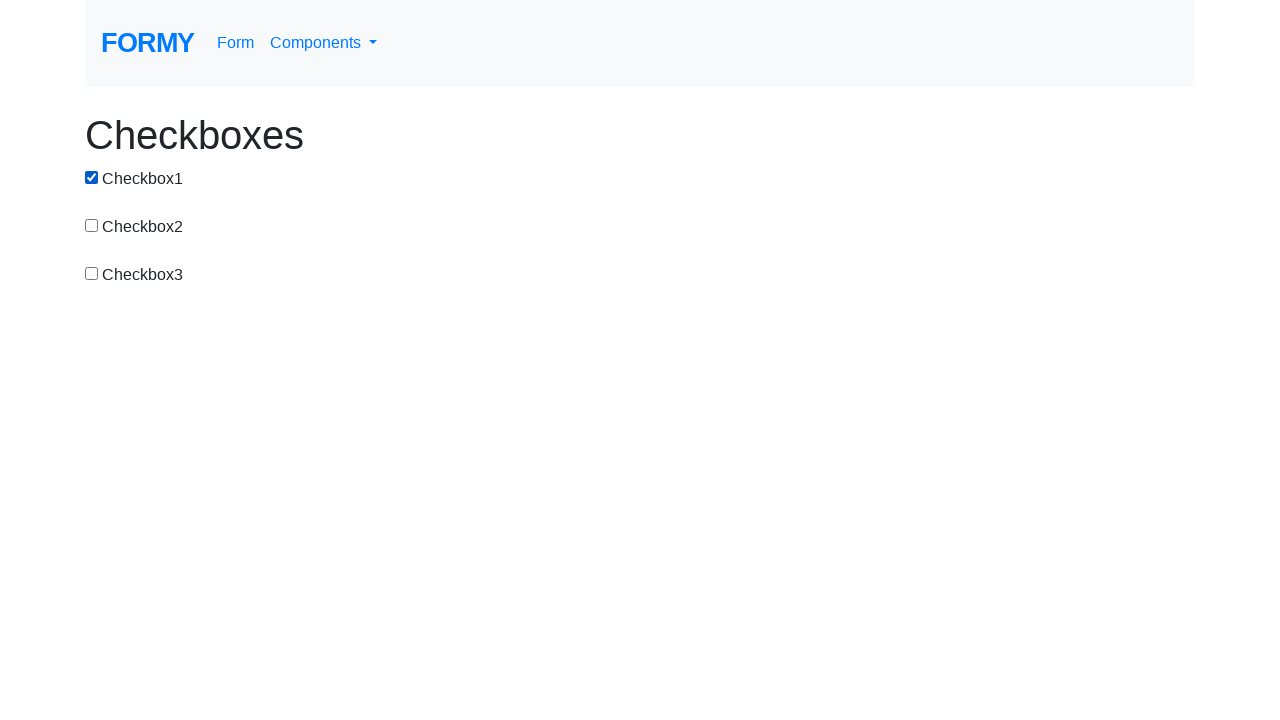

Clicked checkbox 2 using XPath selector at (92, 225) on xpath=//input[@id='checkbox-2']
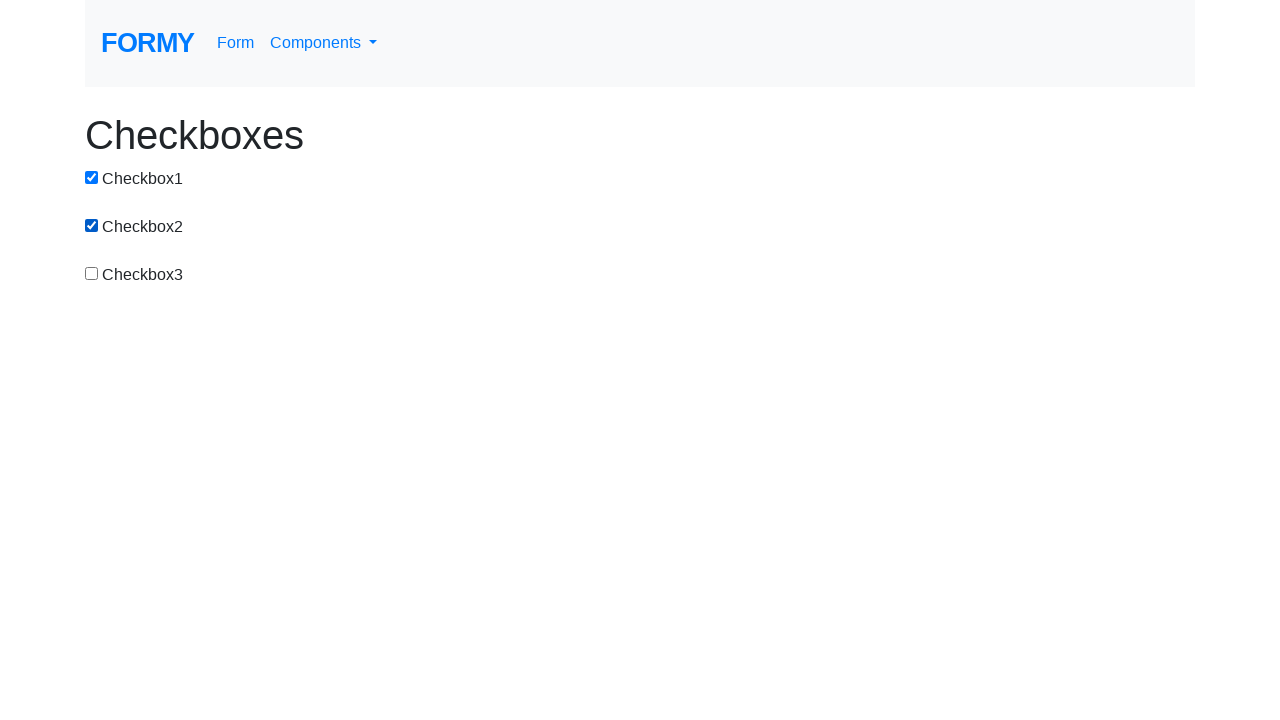

Clicked checkbox 3 using XPath selector at (92, 273) on xpath=//input[@id='checkbox-3']
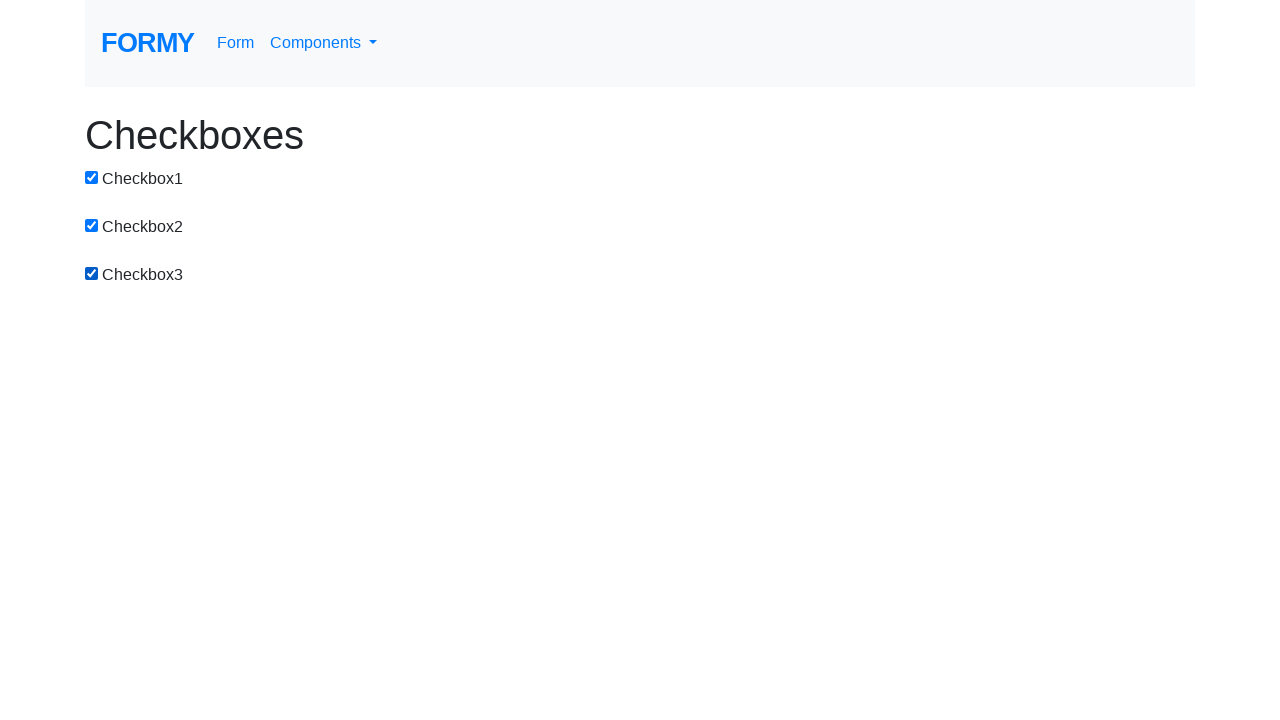

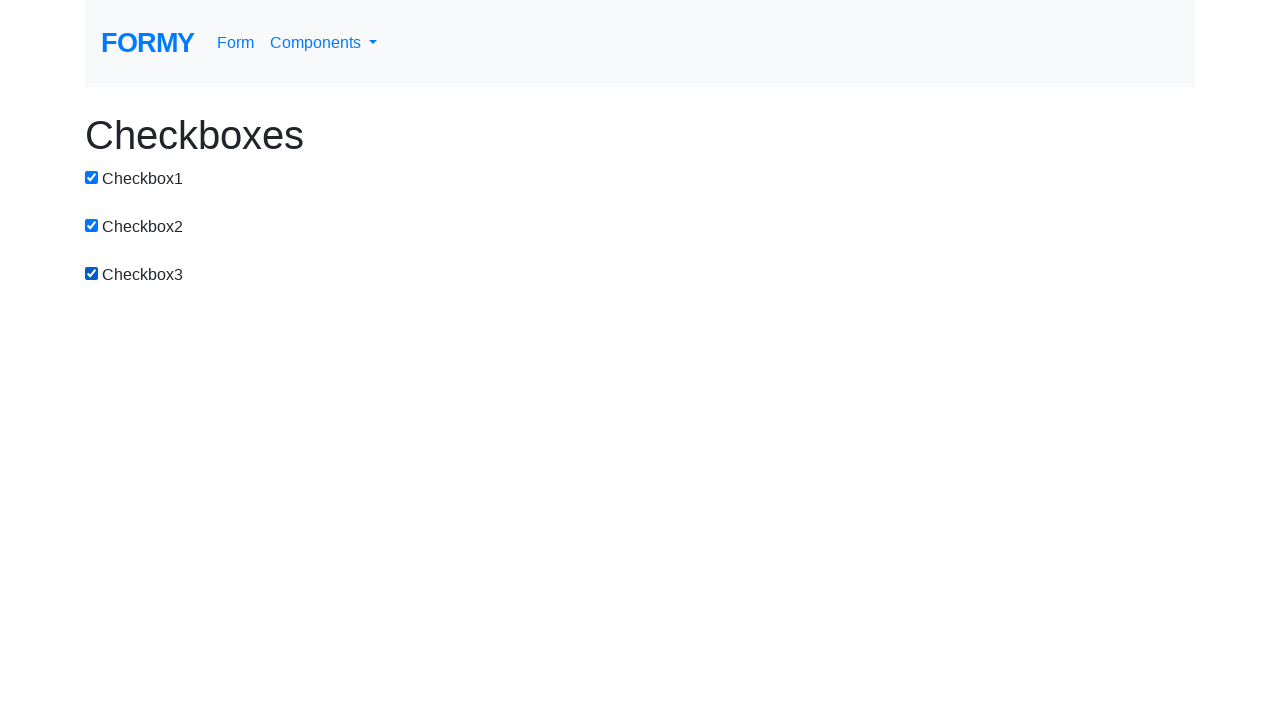